Tests the date picker functionality by clicking on the date input field, clearing it, and entering a date that is 10 days from the current date.

Starting URL: https://demoqa.com/date-picker

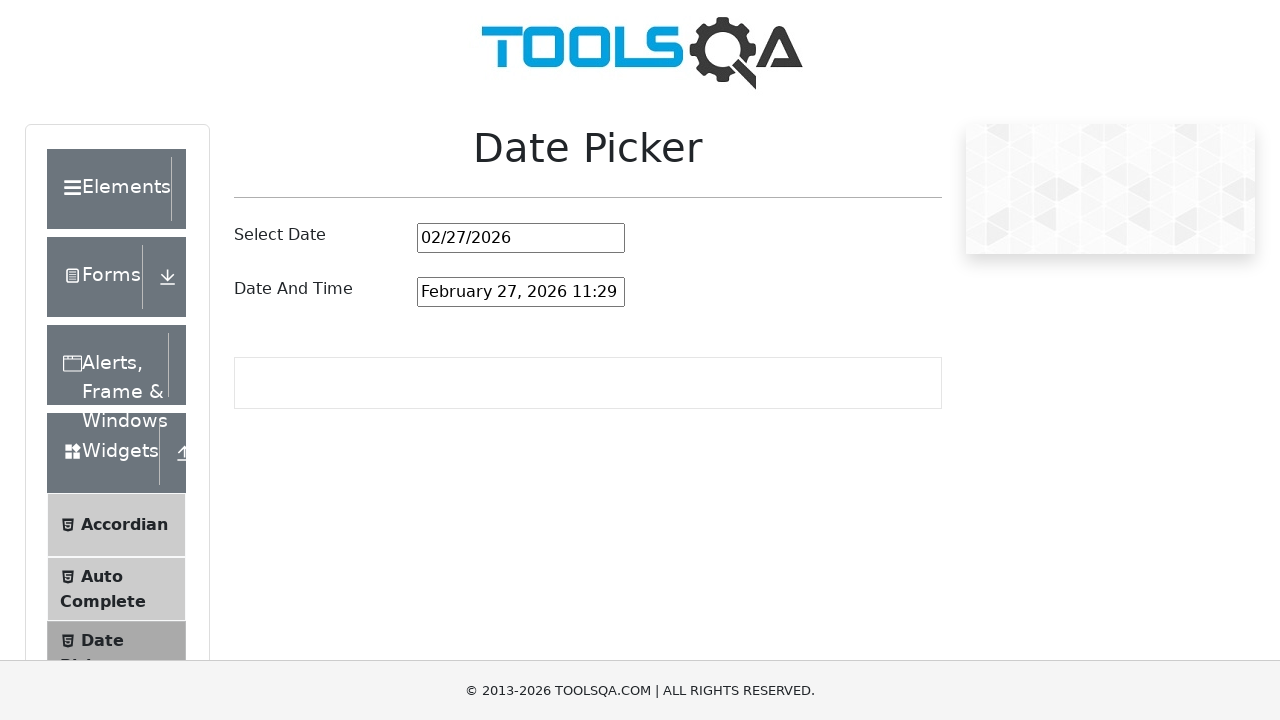

Clicked on the date picker input field at (521, 238) on #datePickerMonthYearInput
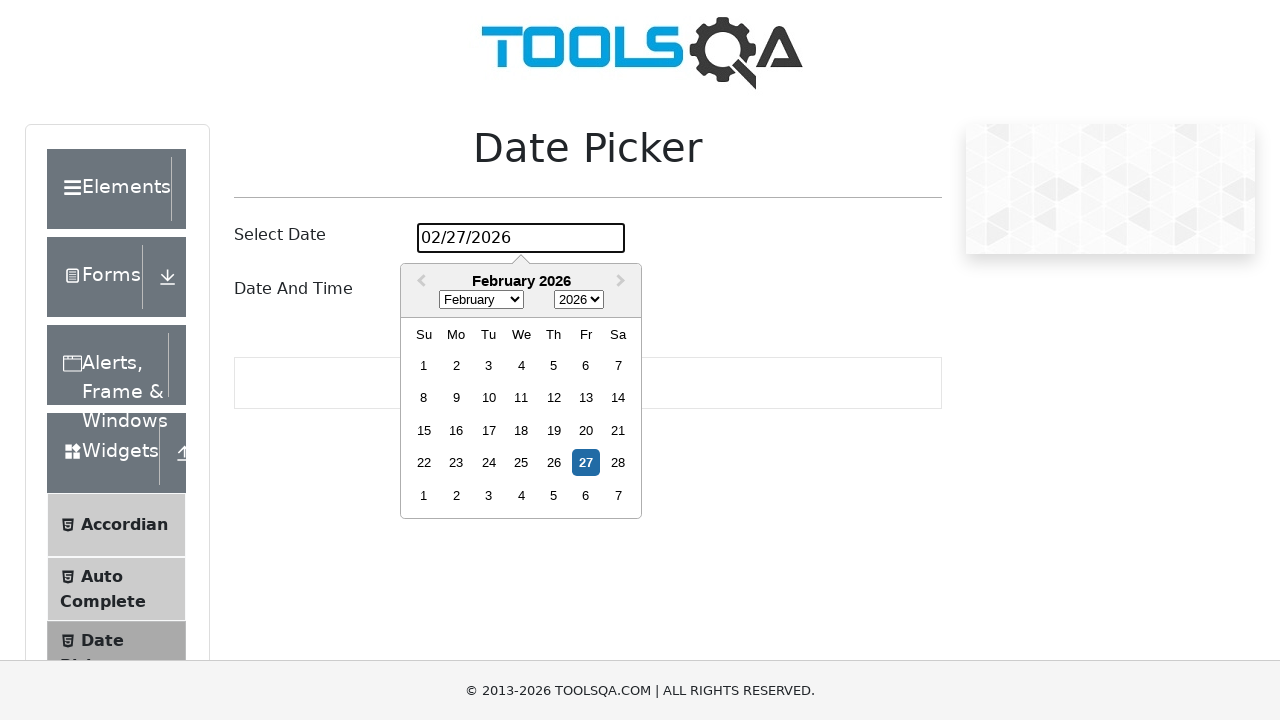

Pressed Backspace to clear date field on #datePickerMonthYearInput
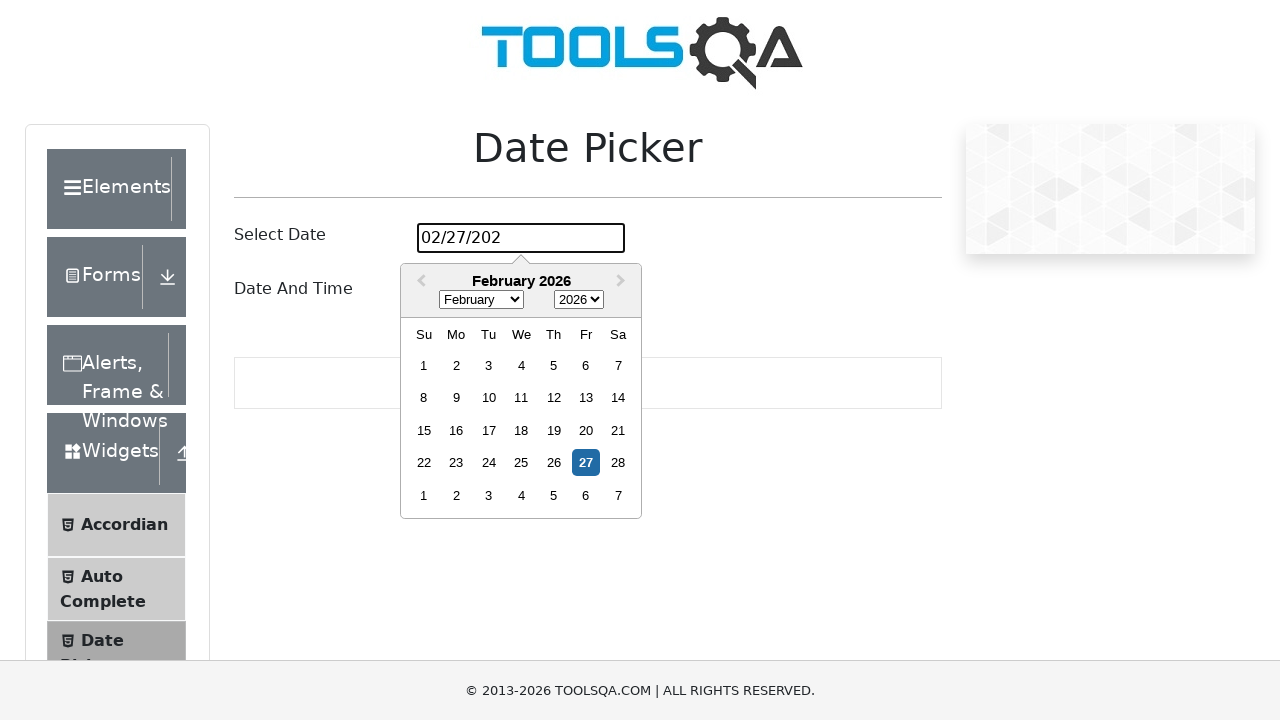

Pressed Backspace to clear date field on #datePickerMonthYearInput
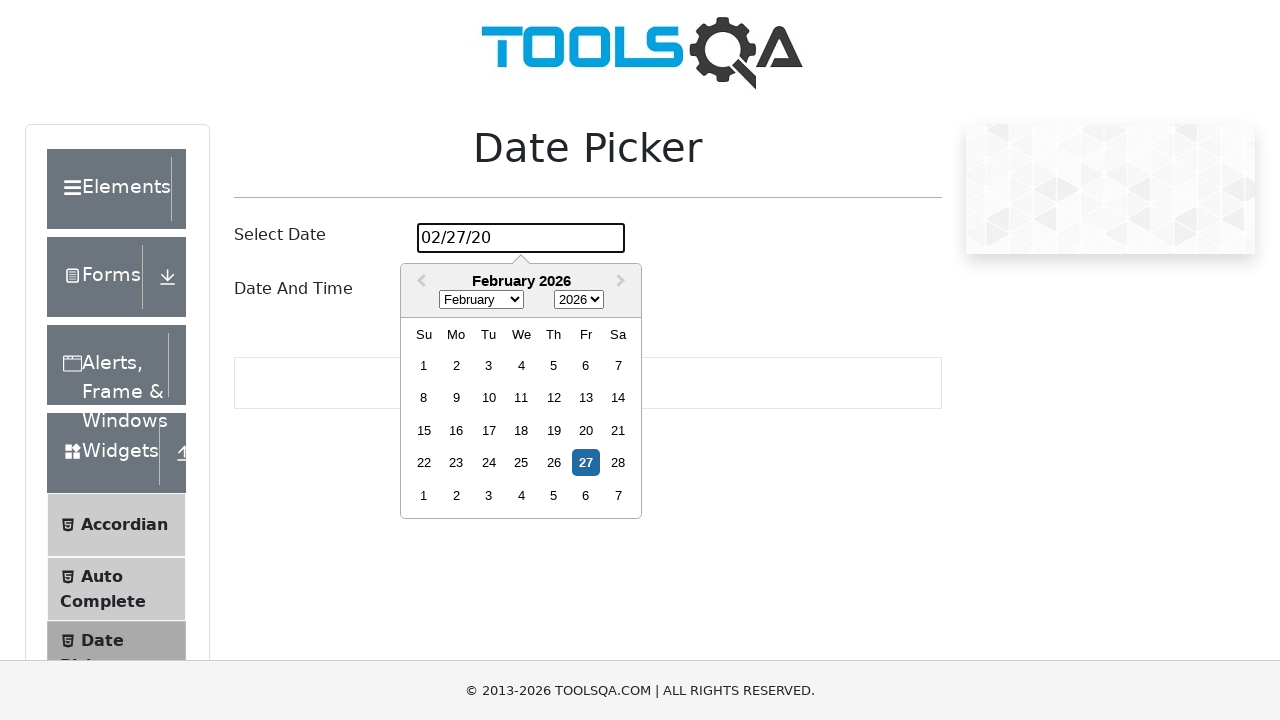

Pressed Backspace to clear date field on #datePickerMonthYearInput
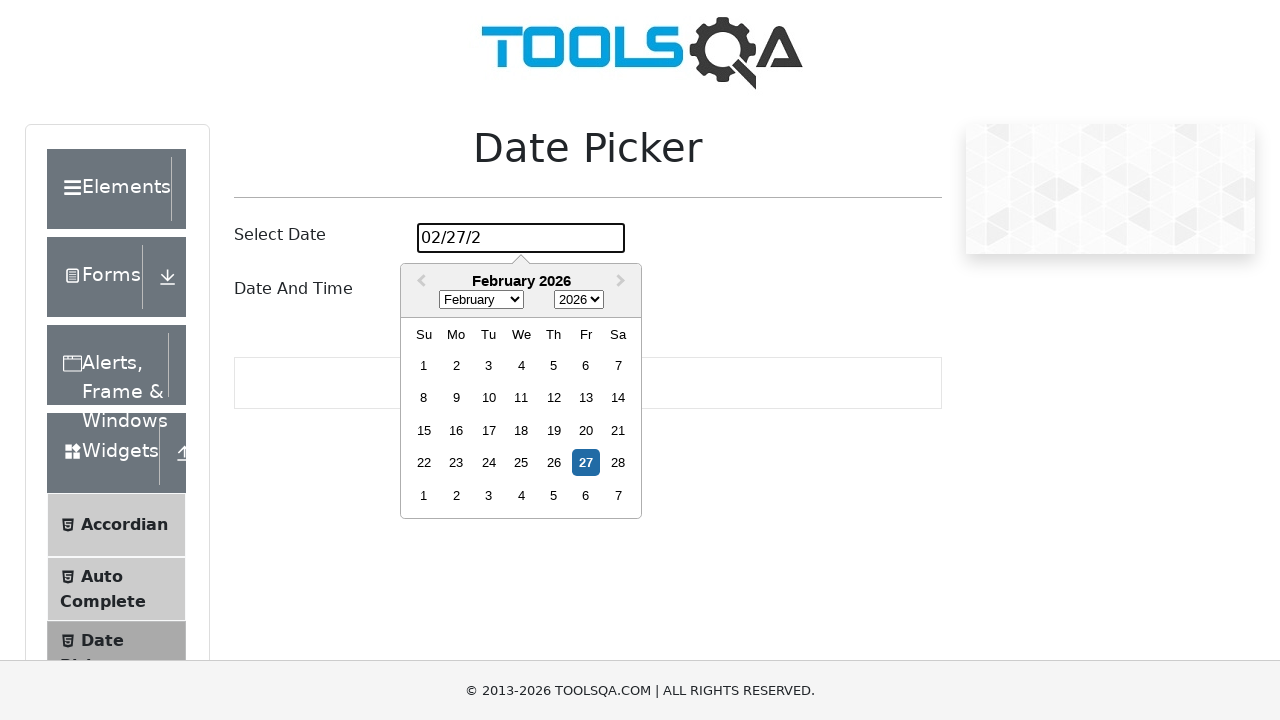

Pressed Backspace to clear date field on #datePickerMonthYearInput
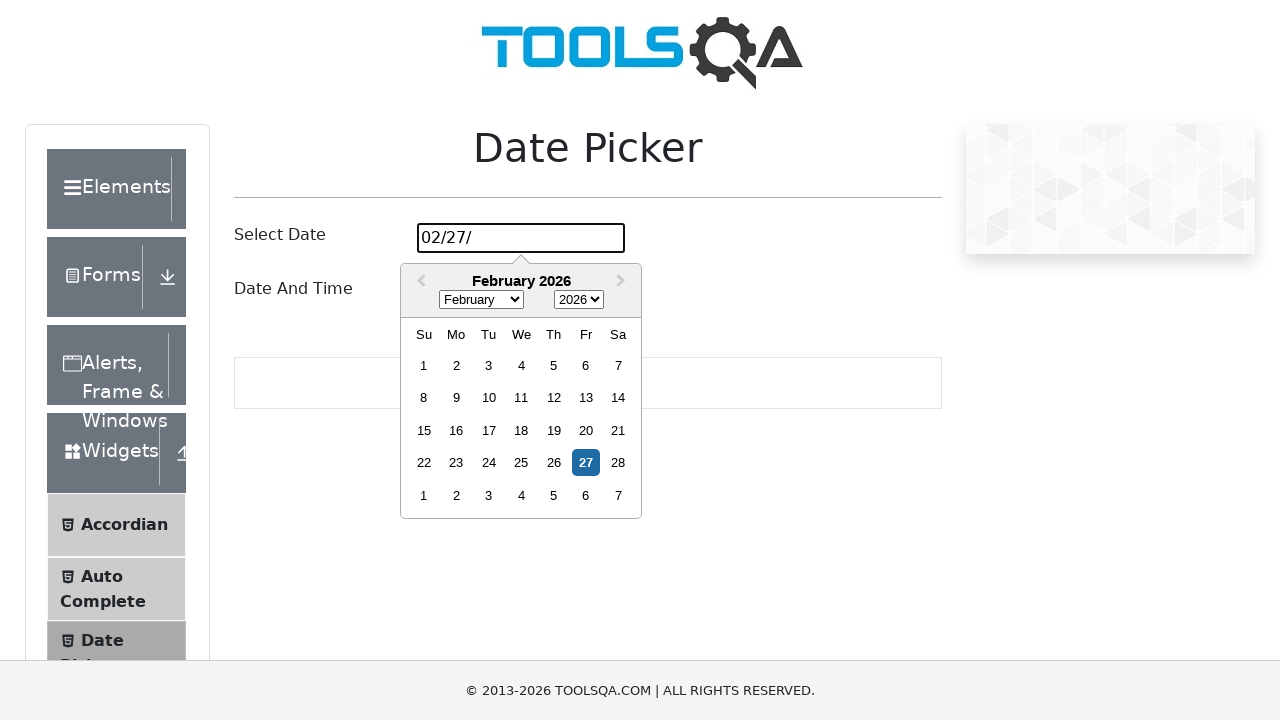

Pressed Backspace to clear date field on #datePickerMonthYearInput
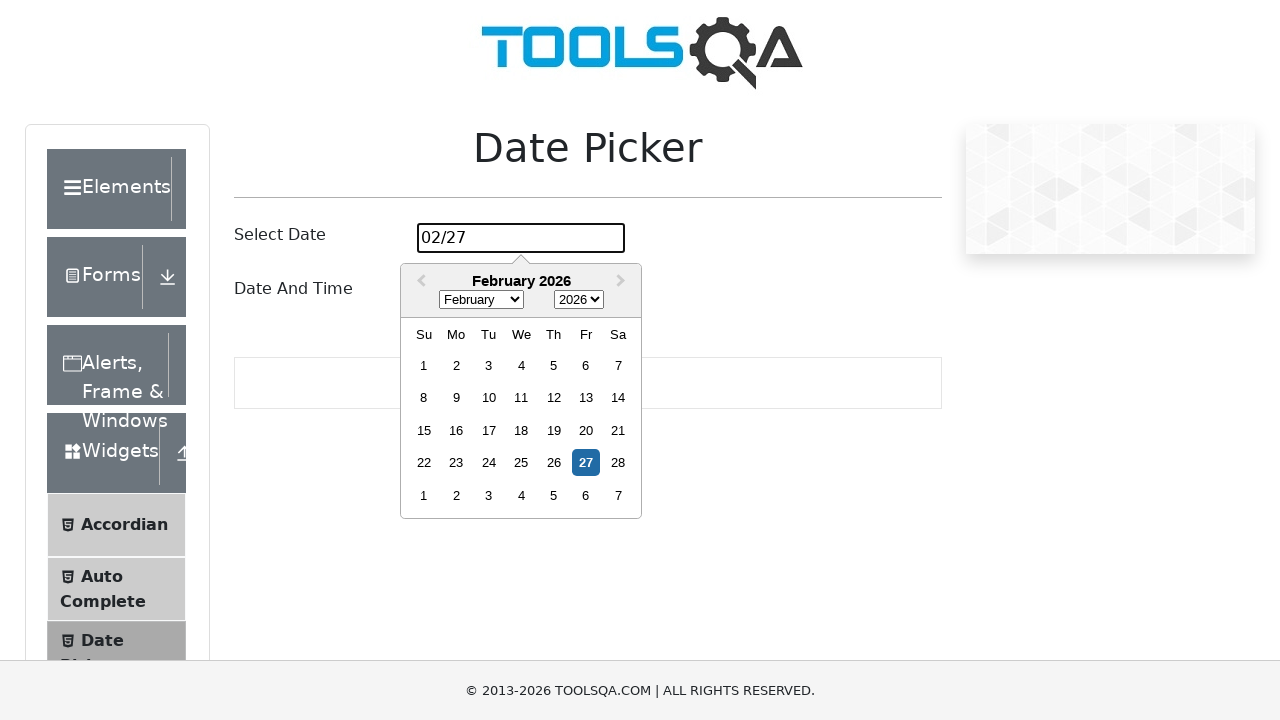

Pressed Backspace to clear date field on #datePickerMonthYearInput
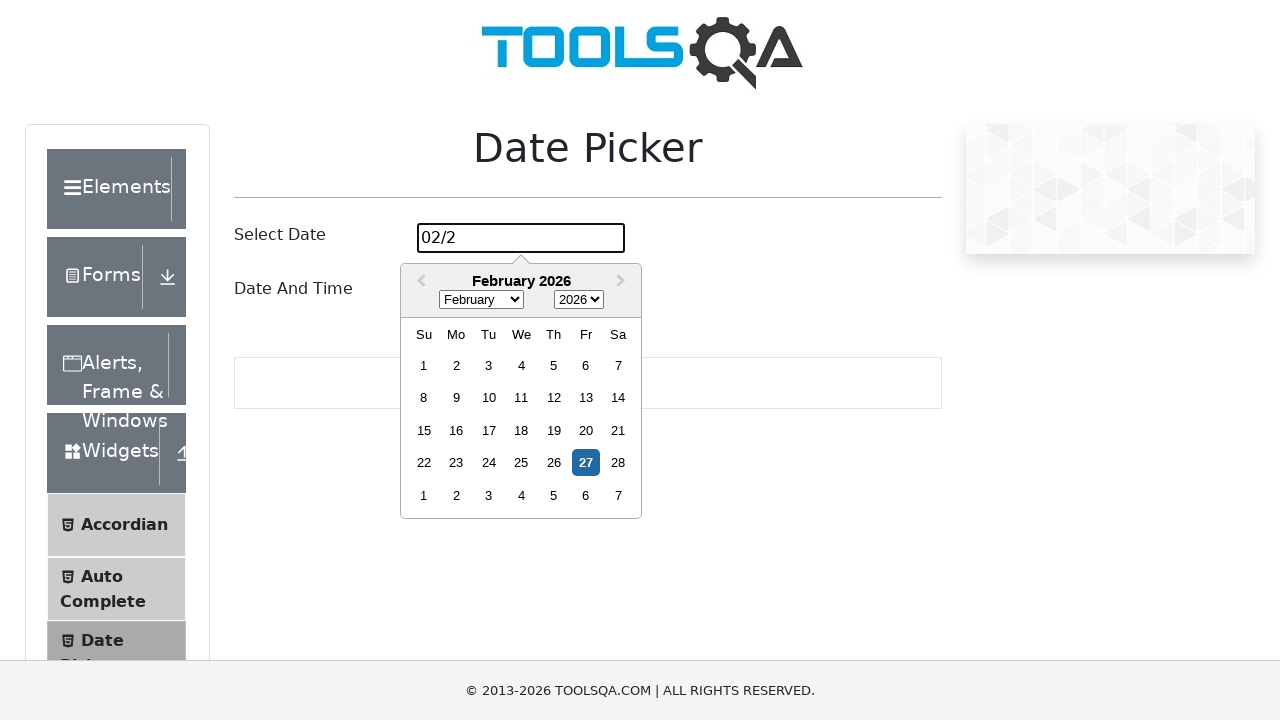

Pressed Backspace to clear date field on #datePickerMonthYearInput
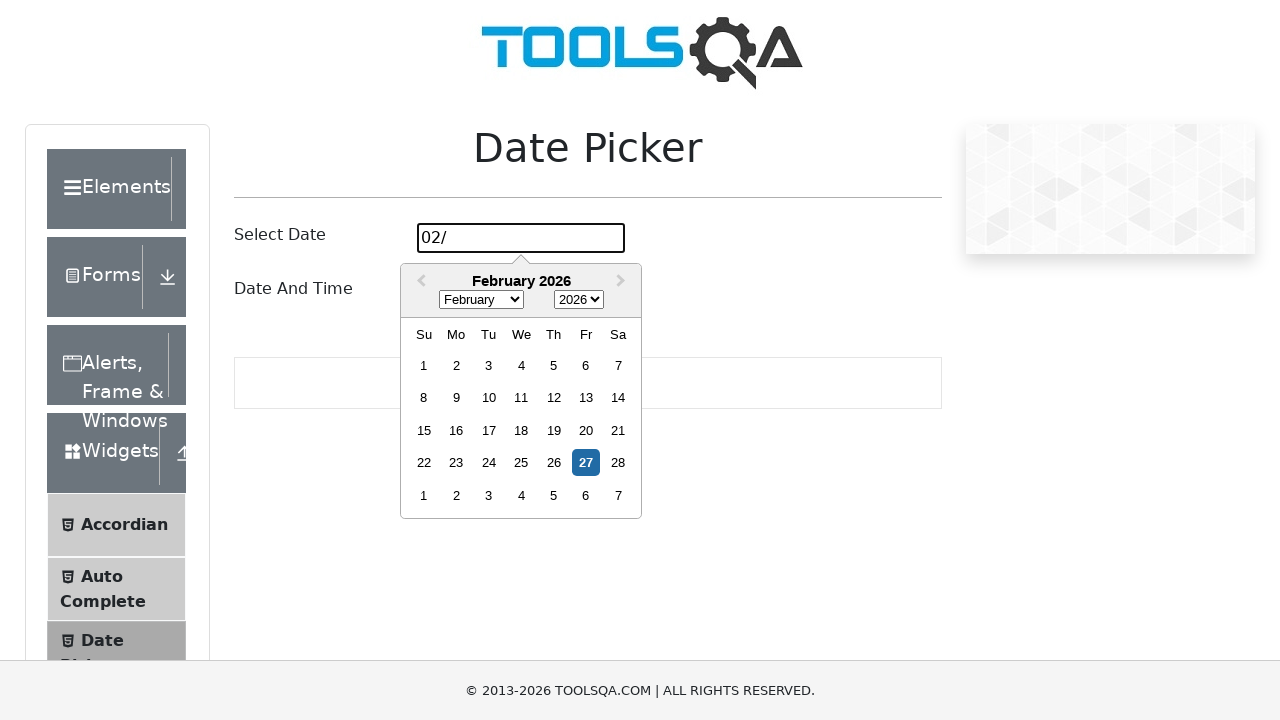

Pressed Backspace to clear date field on #datePickerMonthYearInput
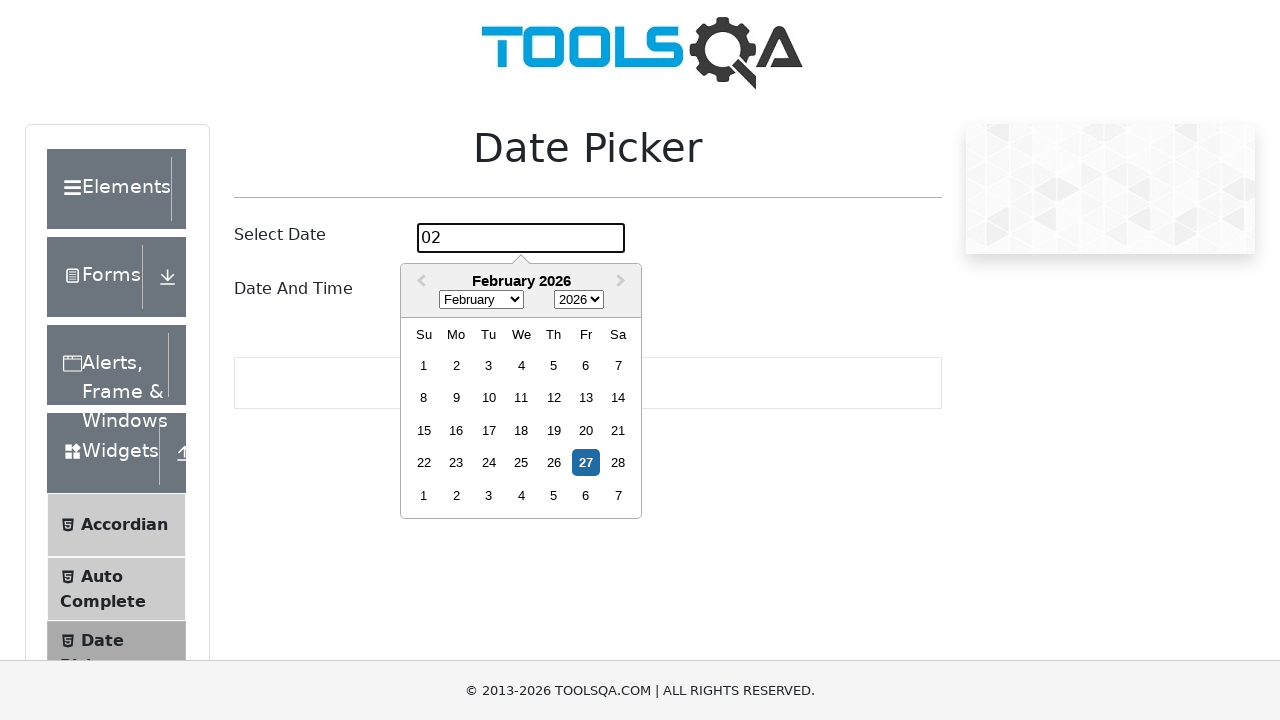

Pressed Backspace to clear date field on #datePickerMonthYearInput
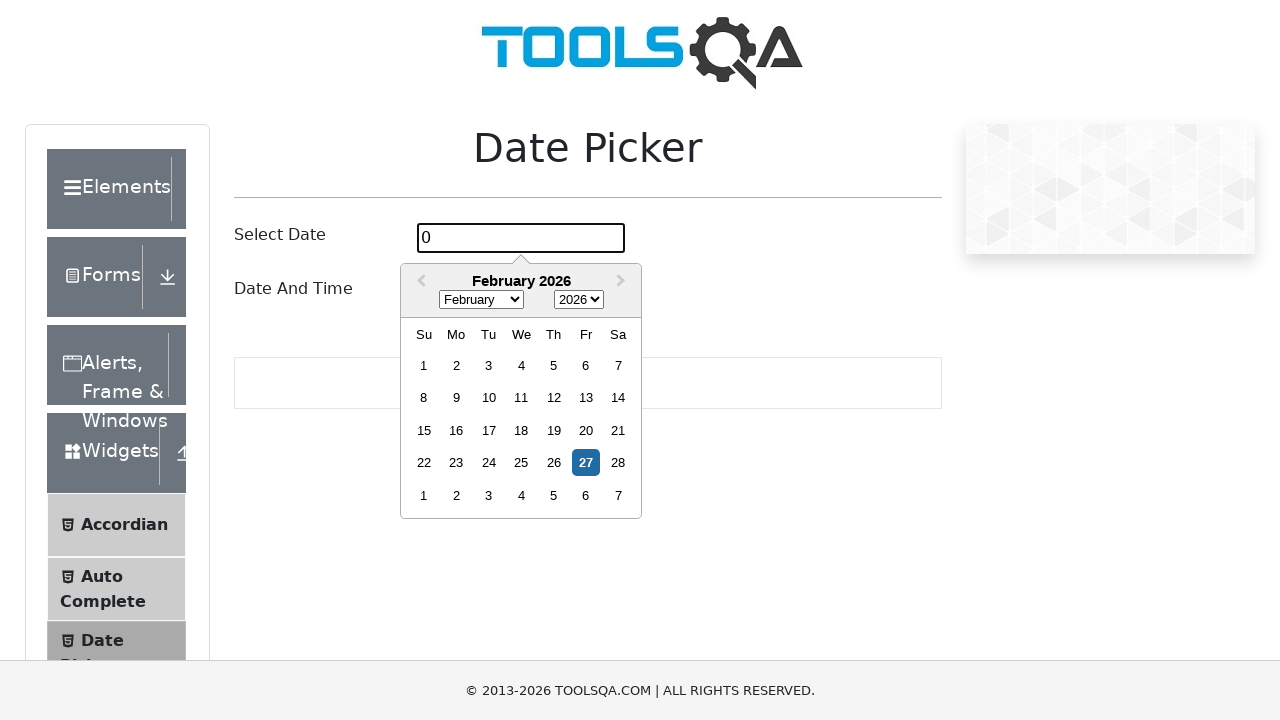

Pressed Backspace to clear date field on #datePickerMonthYearInput
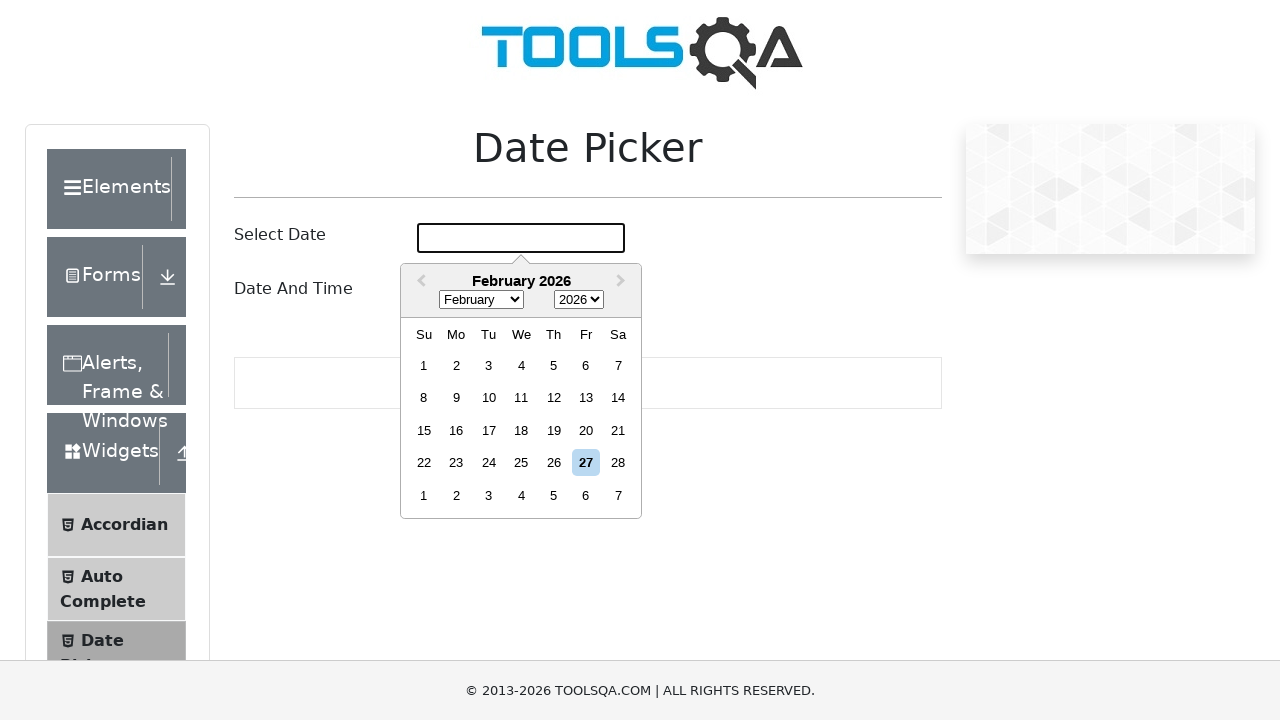

Filled date picker with date 10 days from now: 03/09/2026 on #datePickerMonthYearInput
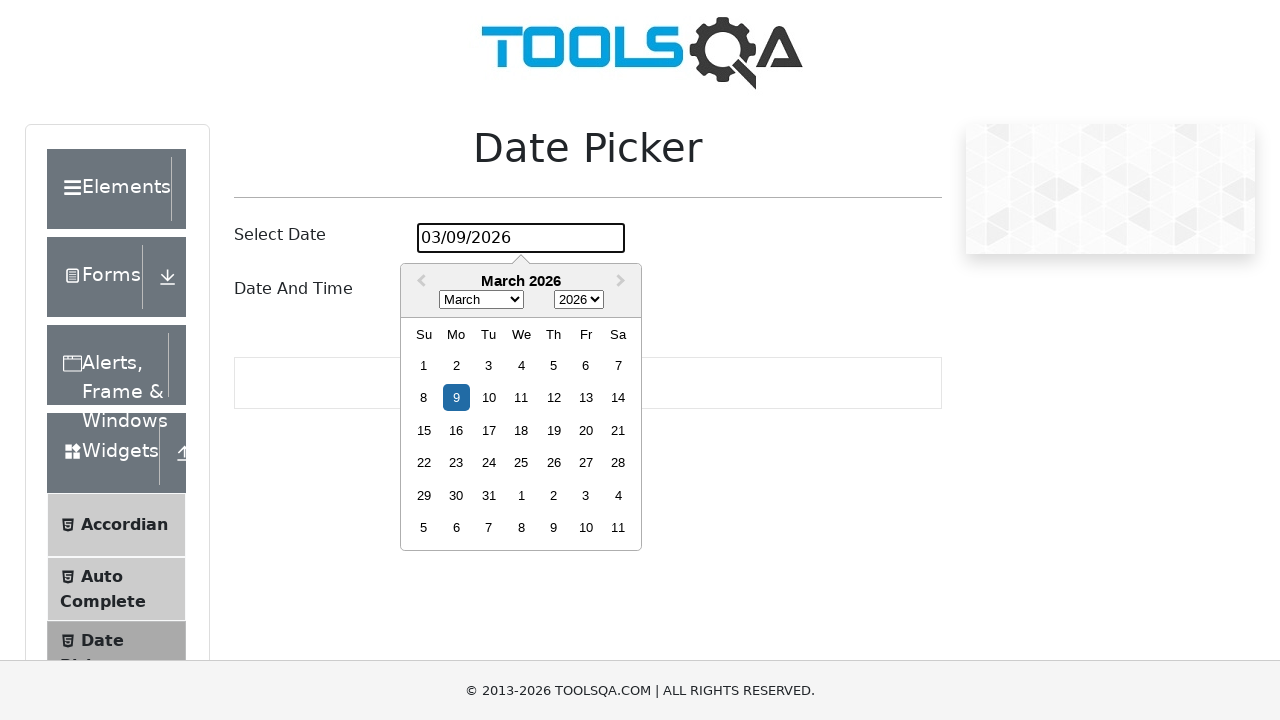

Pressed Enter to confirm the date selection on #datePickerMonthYearInput
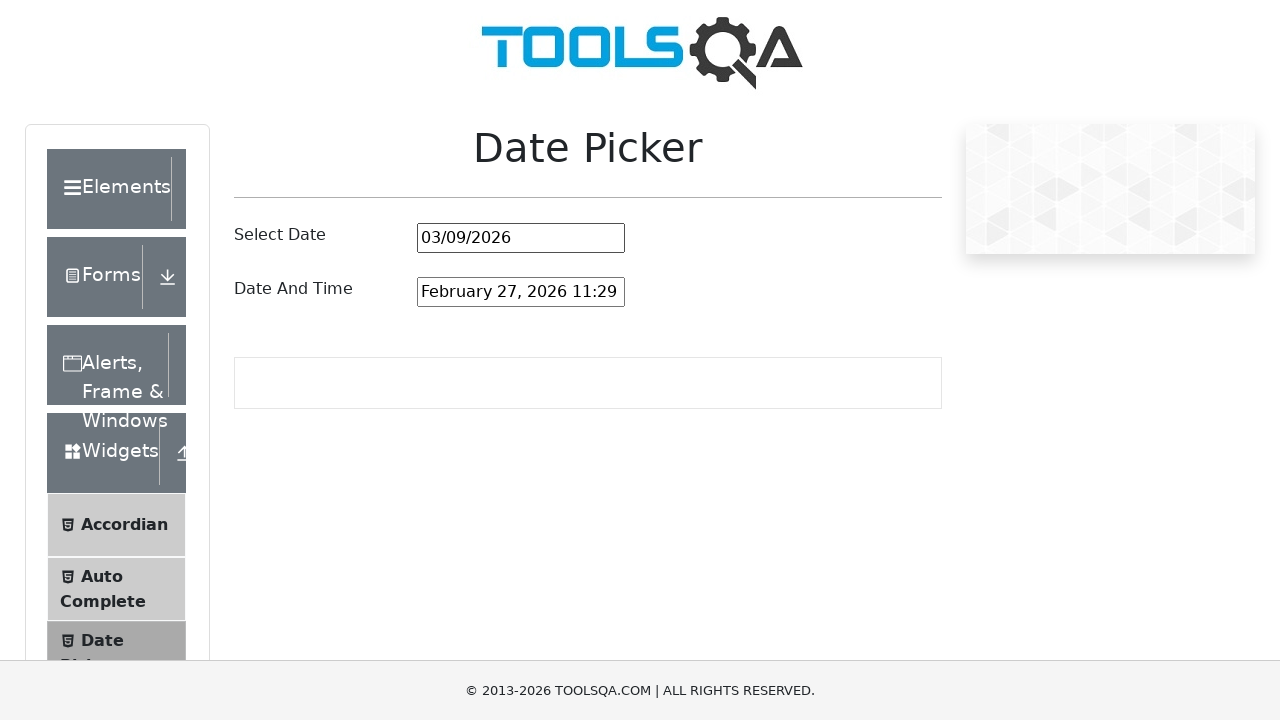

Waited 1000ms for the date to be applied
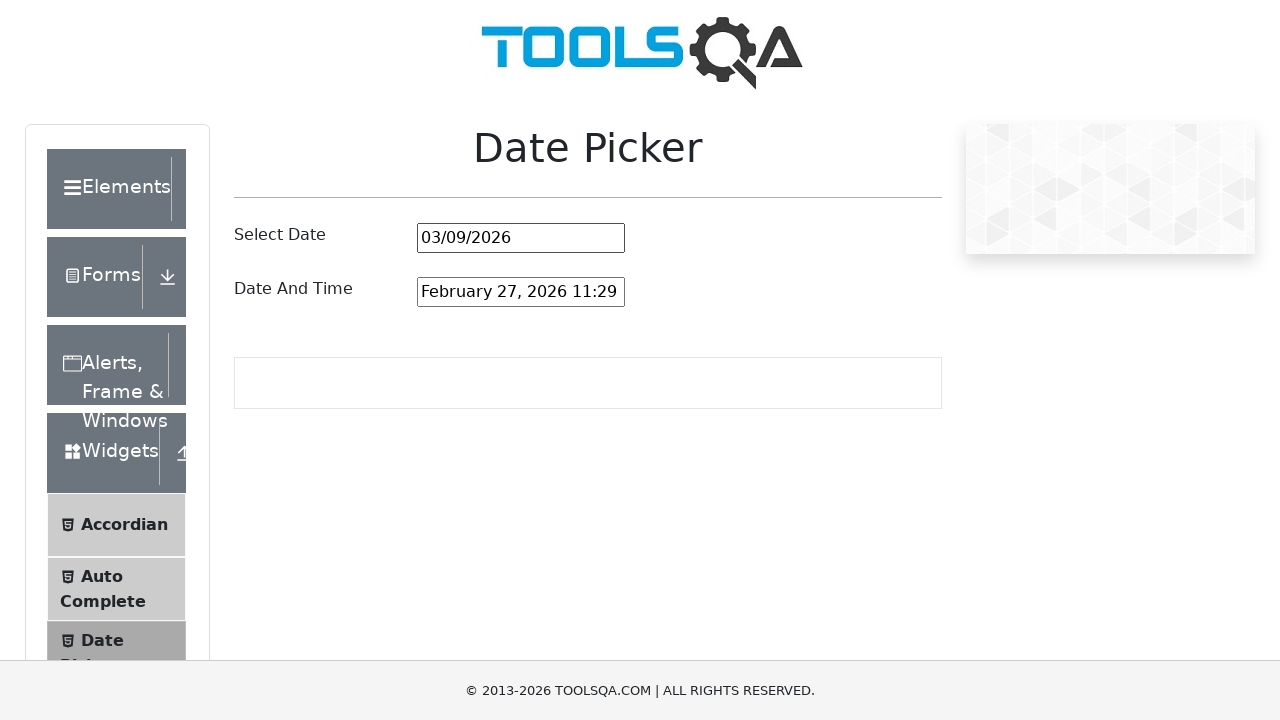

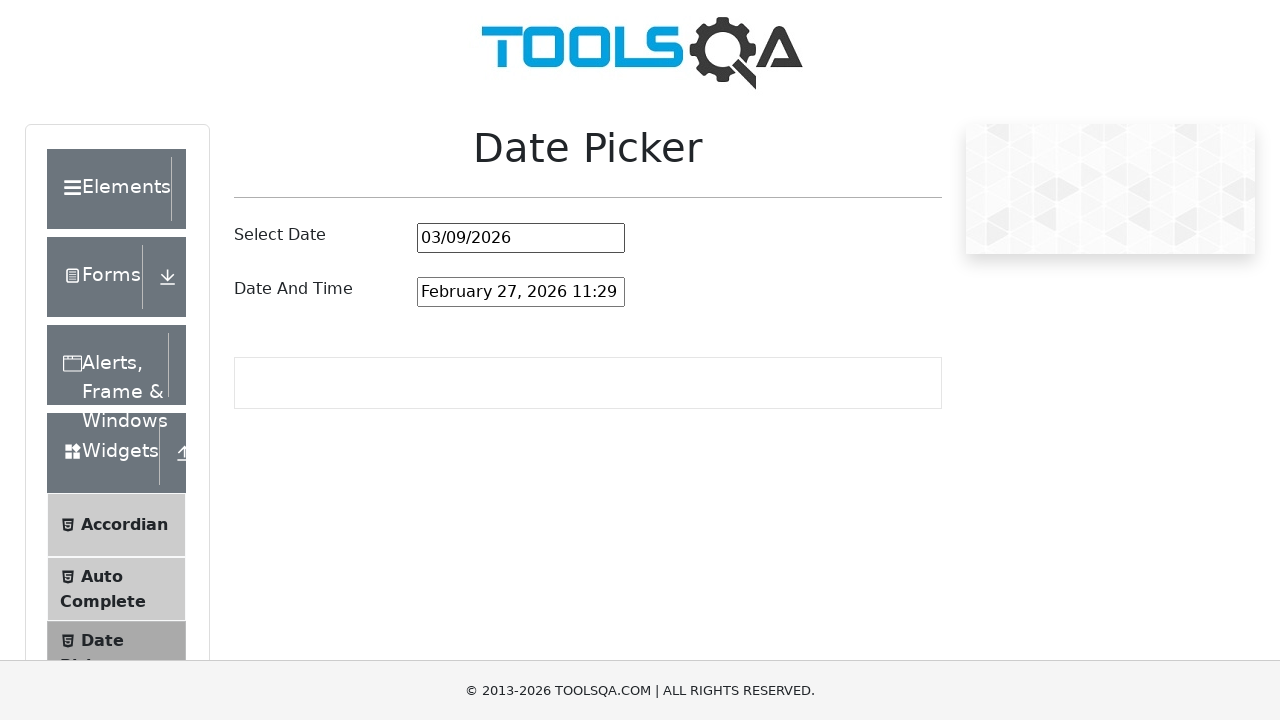